Tests a dummy travel booking form by filling in source and destination city fields

Starting URL: https://automationbysqatools.blogspot.com/2021/05/dummy-website.html

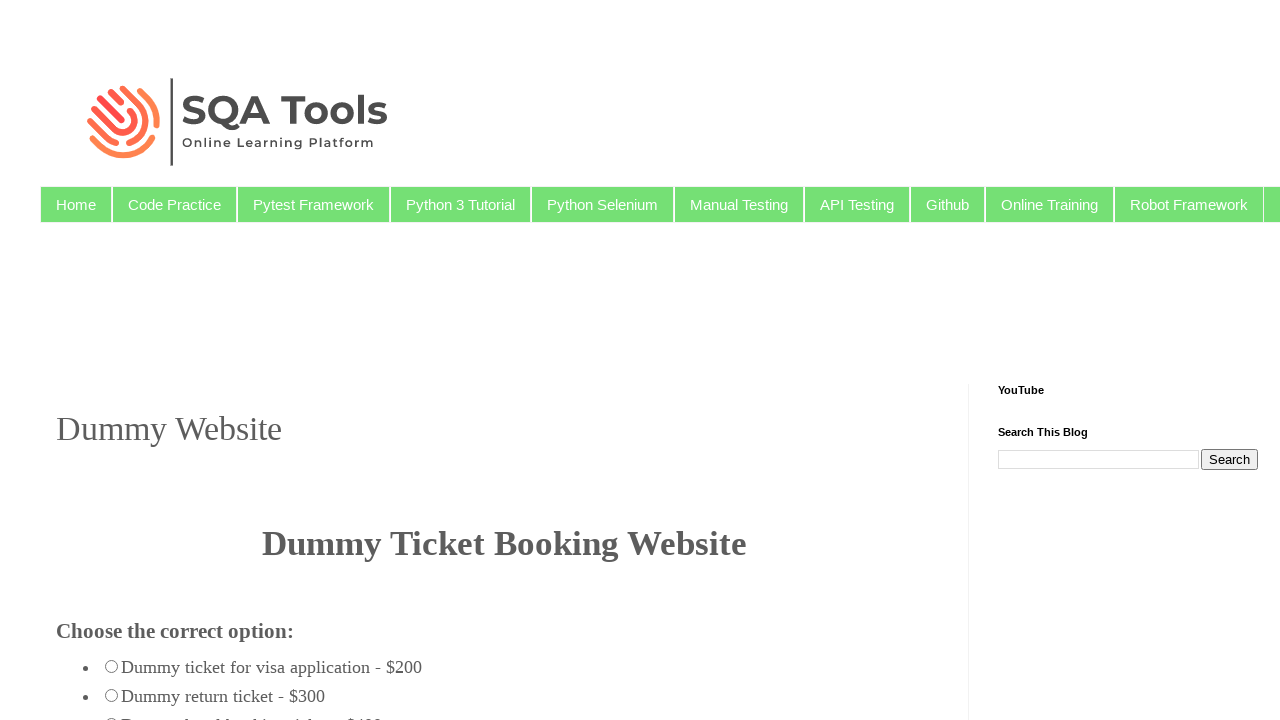

Navigated to dummy travel booking website
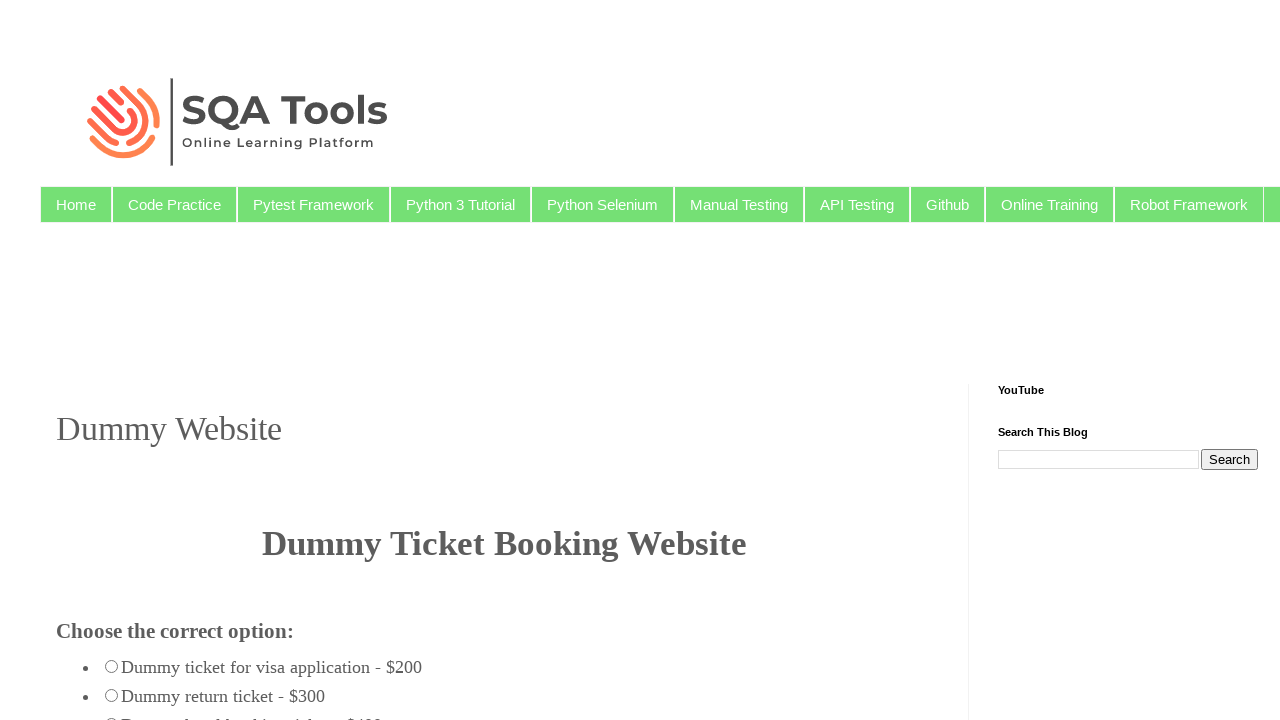

Filled source city field with 'Mumbai' on #fromcity
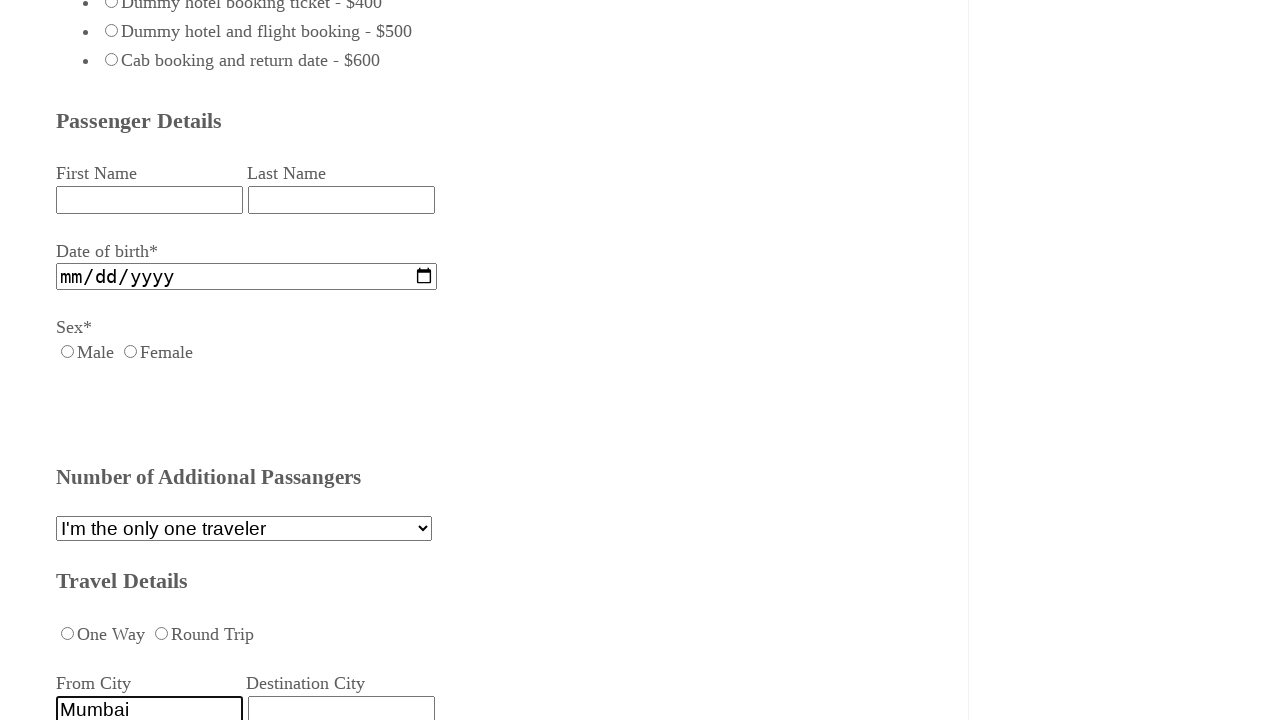

Filled destination city field with 'Bangalore' on #destcity
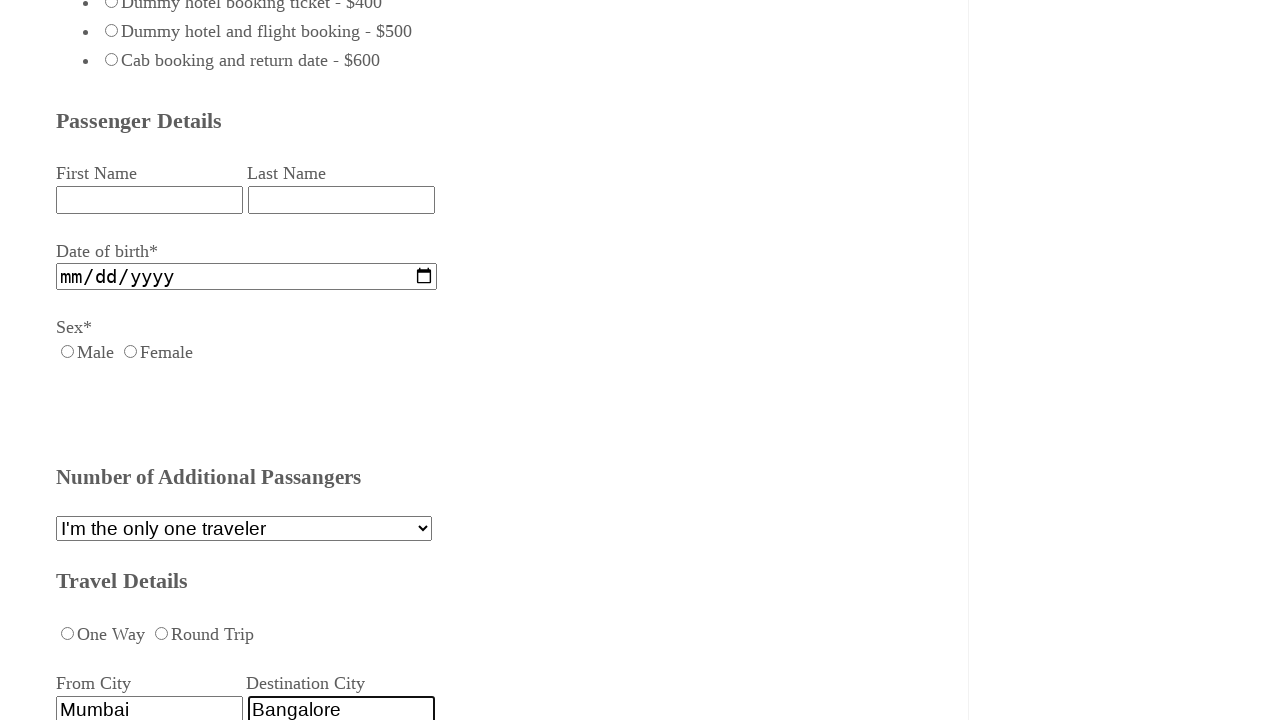

Verified header is present on the page
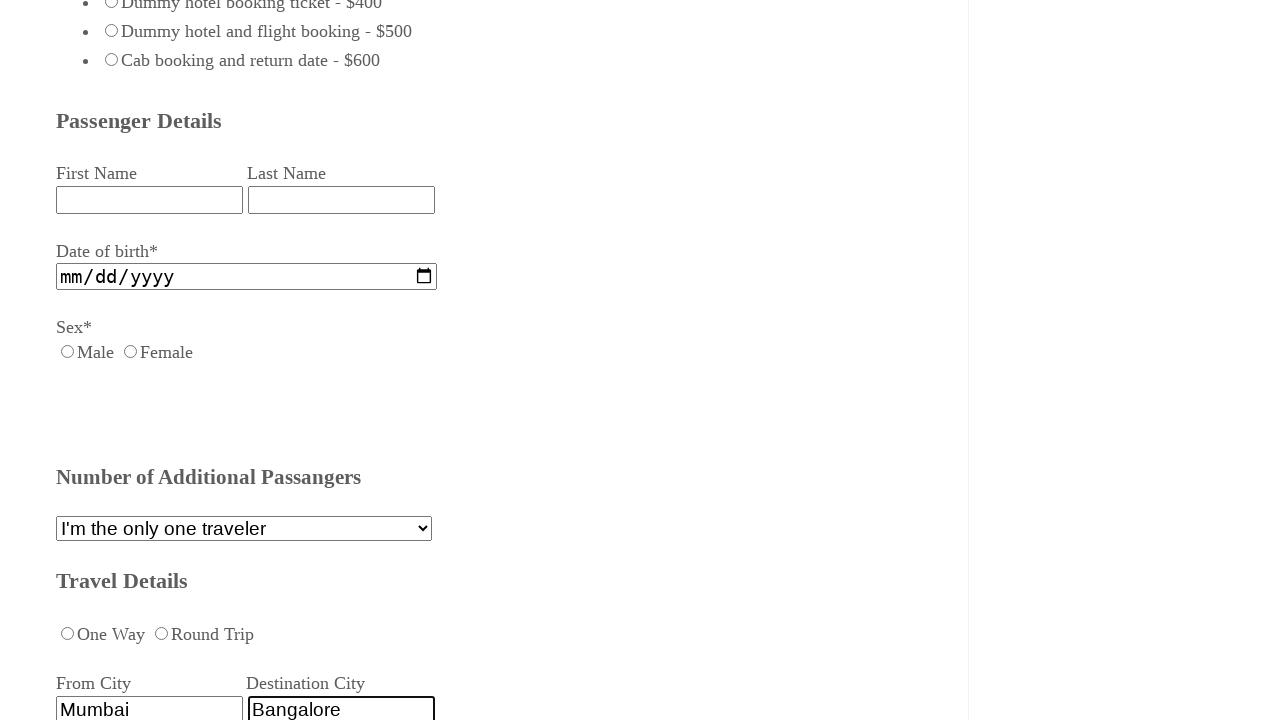

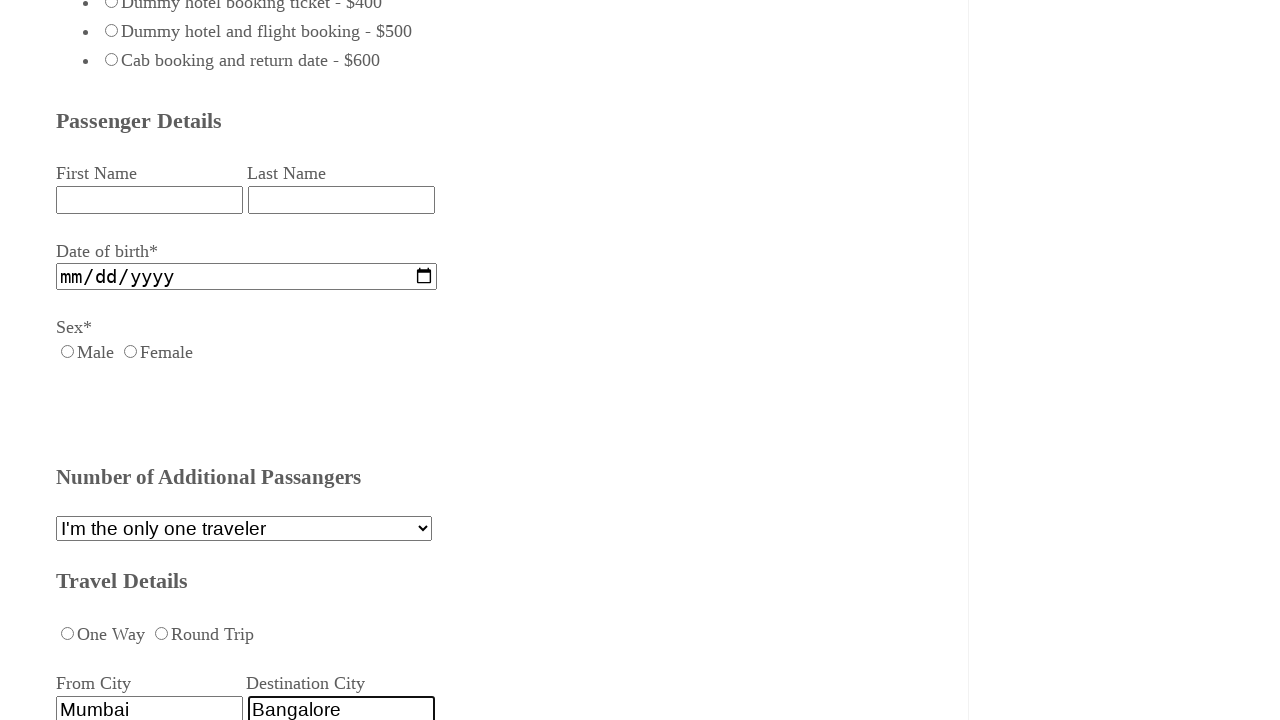